Tests the search functionality on the Federal Bureau of Prisons website by entering a search query and submitting the search form

Starting URL: http://www.bop.gov/

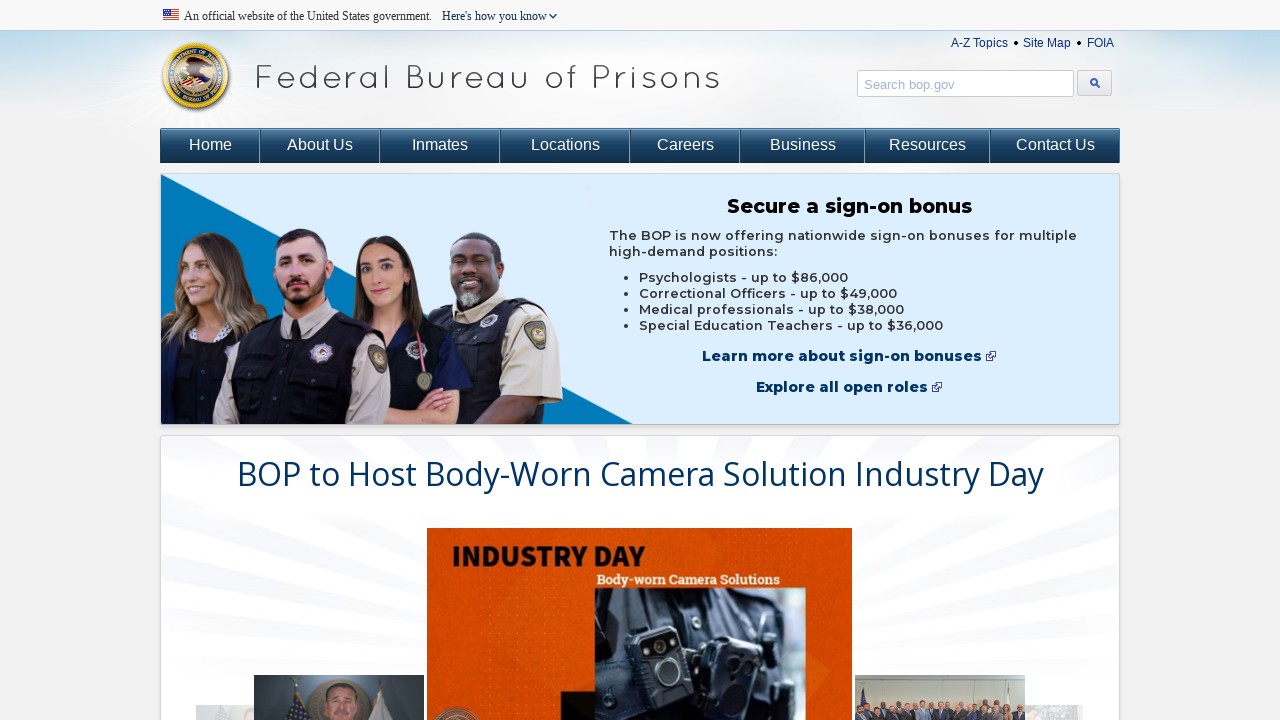

Clicked on the search box at (952, 85) on #search_box
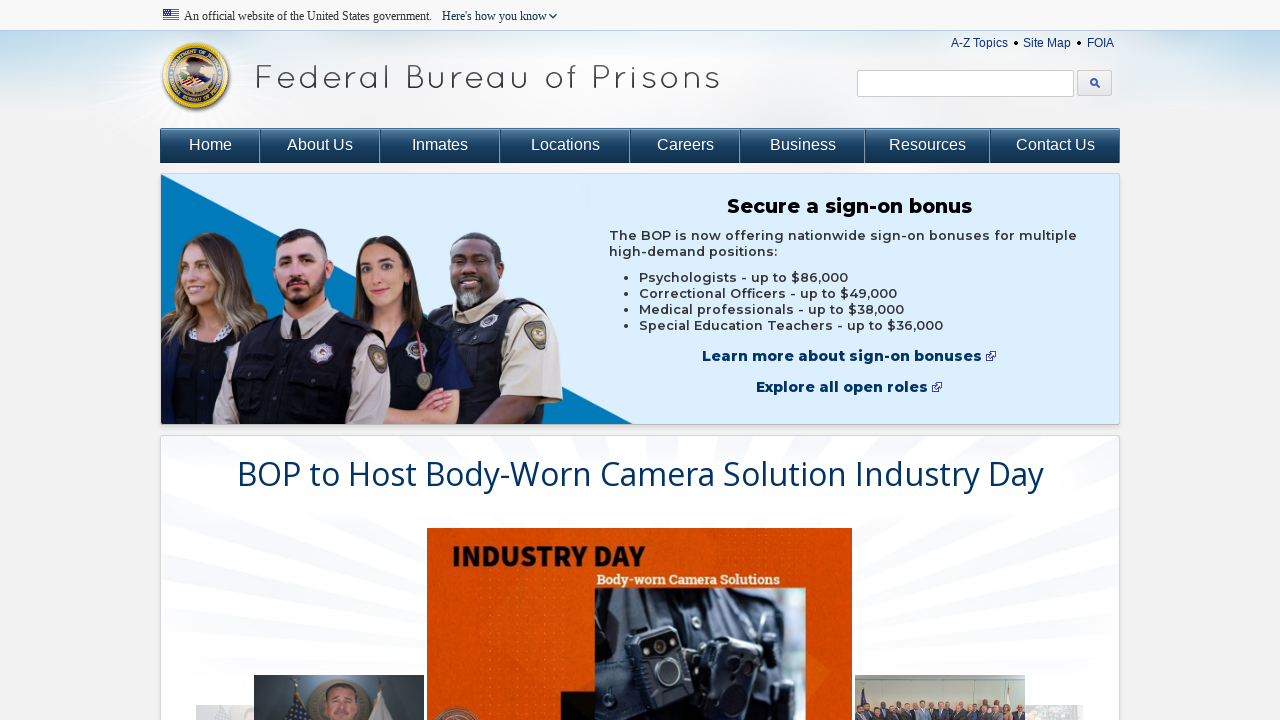

Filled search box with 'new york' on #search_box
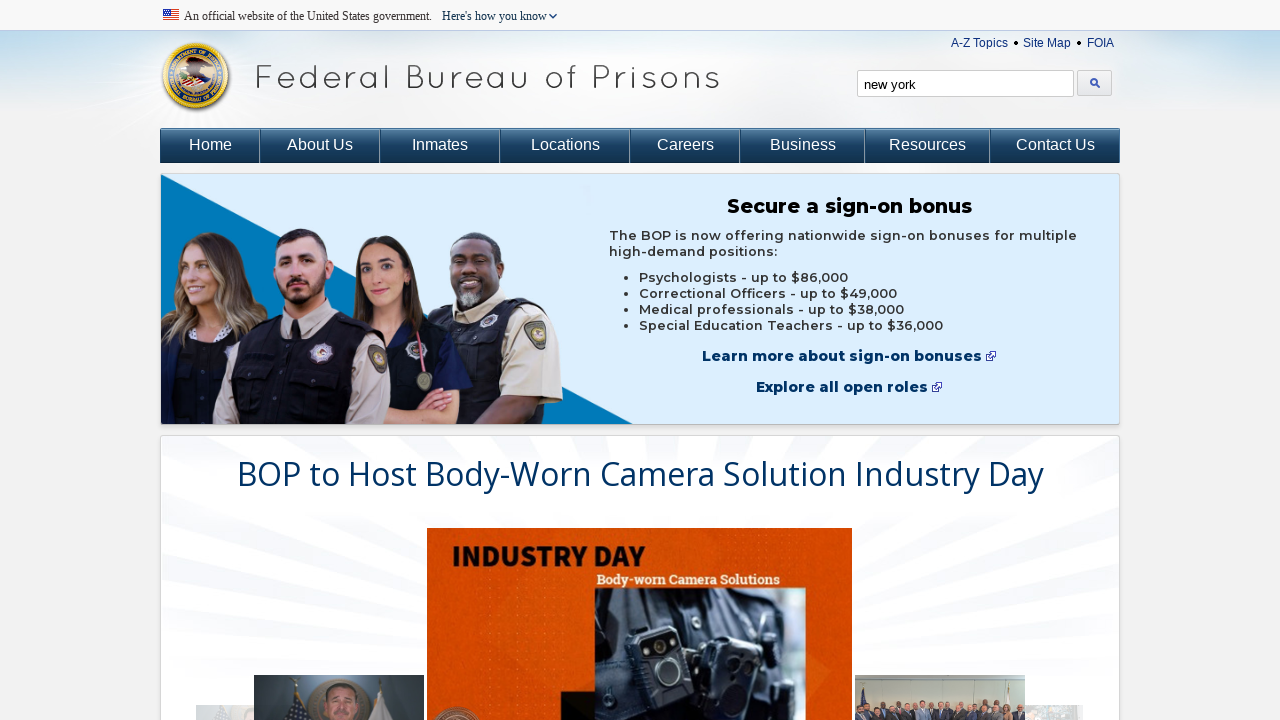

Clicked the search submit button at (1094, 83) on #search_submit_cont
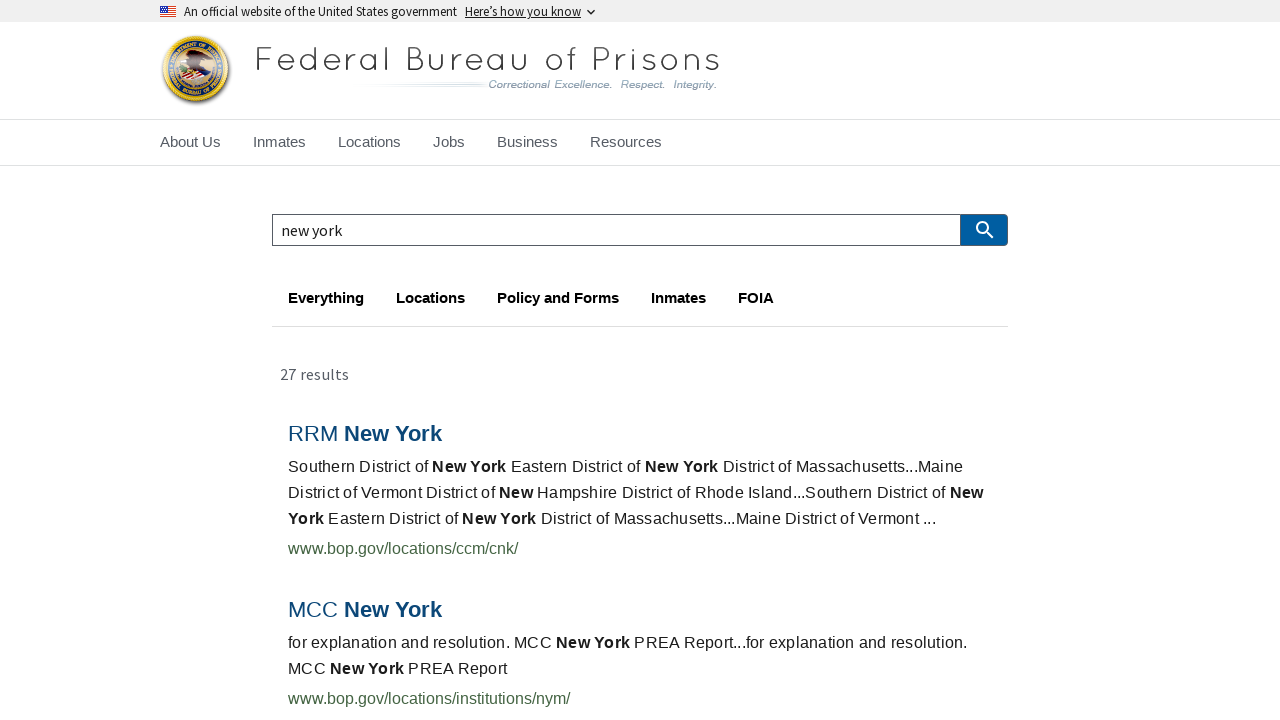

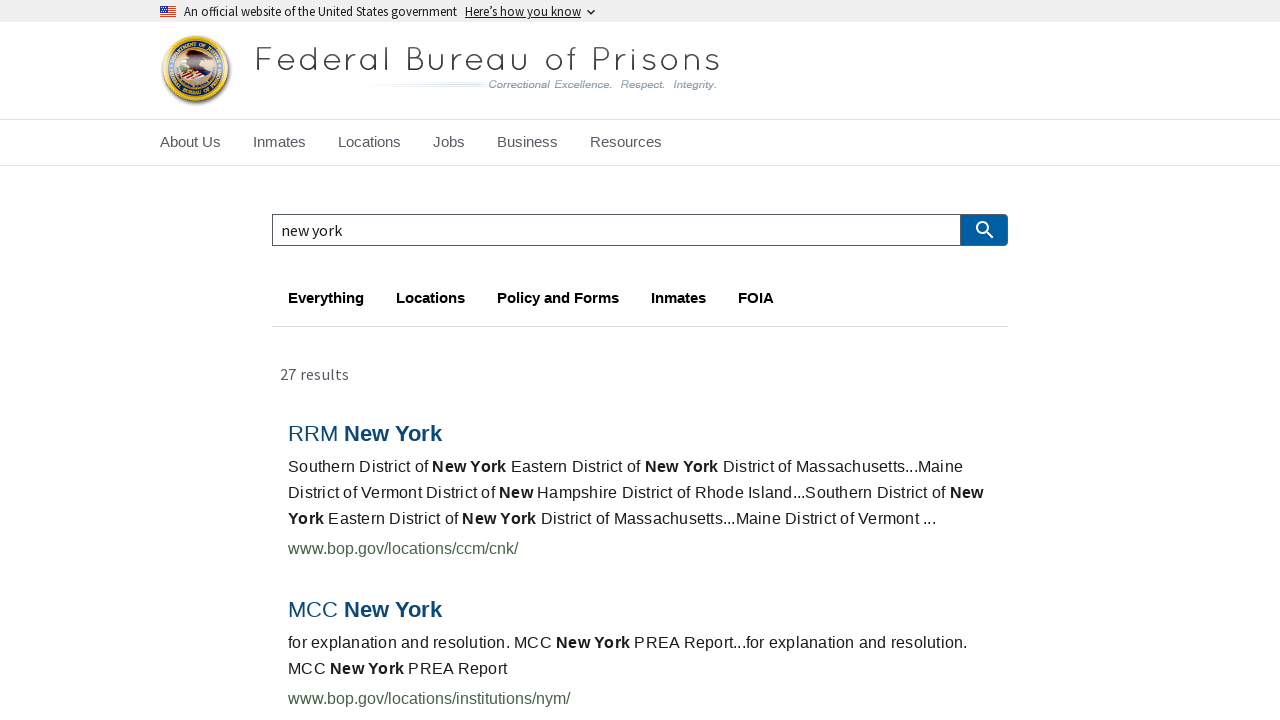